Tests handling a JavaScript prompt alert by clicking Cancel to dismiss the prompt without entering text.

Starting URL: https://the-internet.herokuapp.com/javascript_alerts

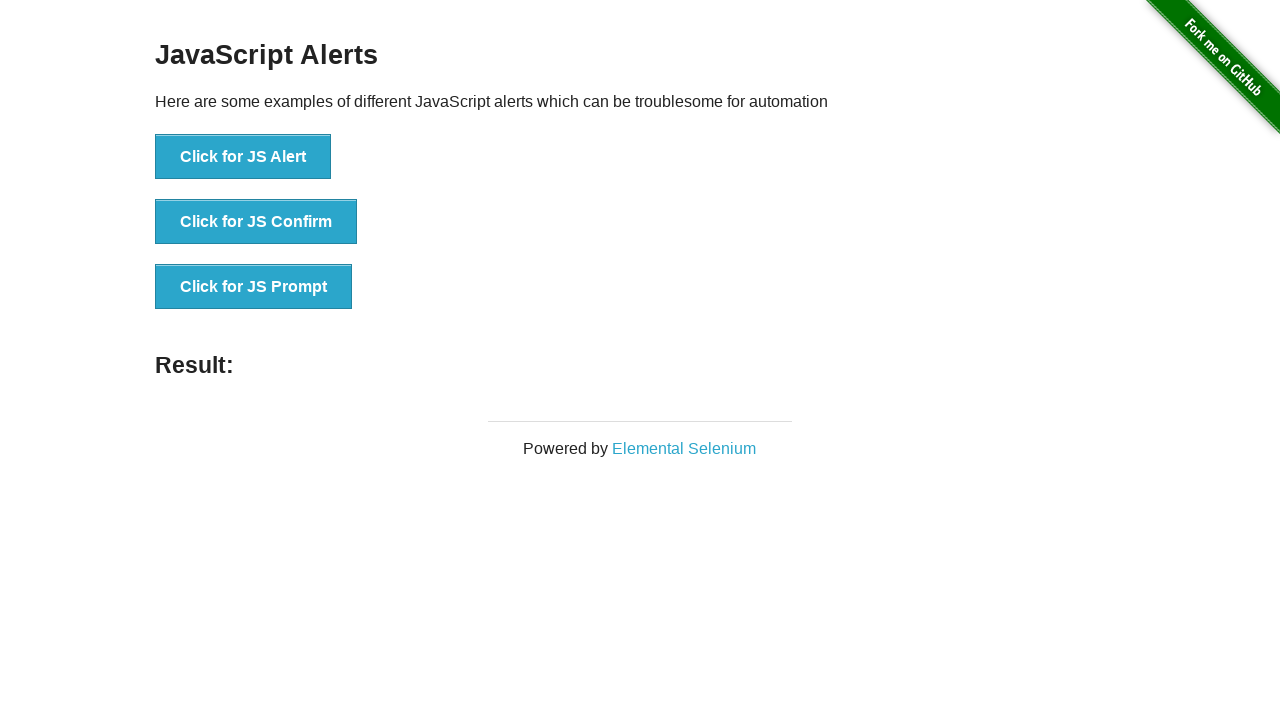

Set up dialog handler to dismiss prompt alerts
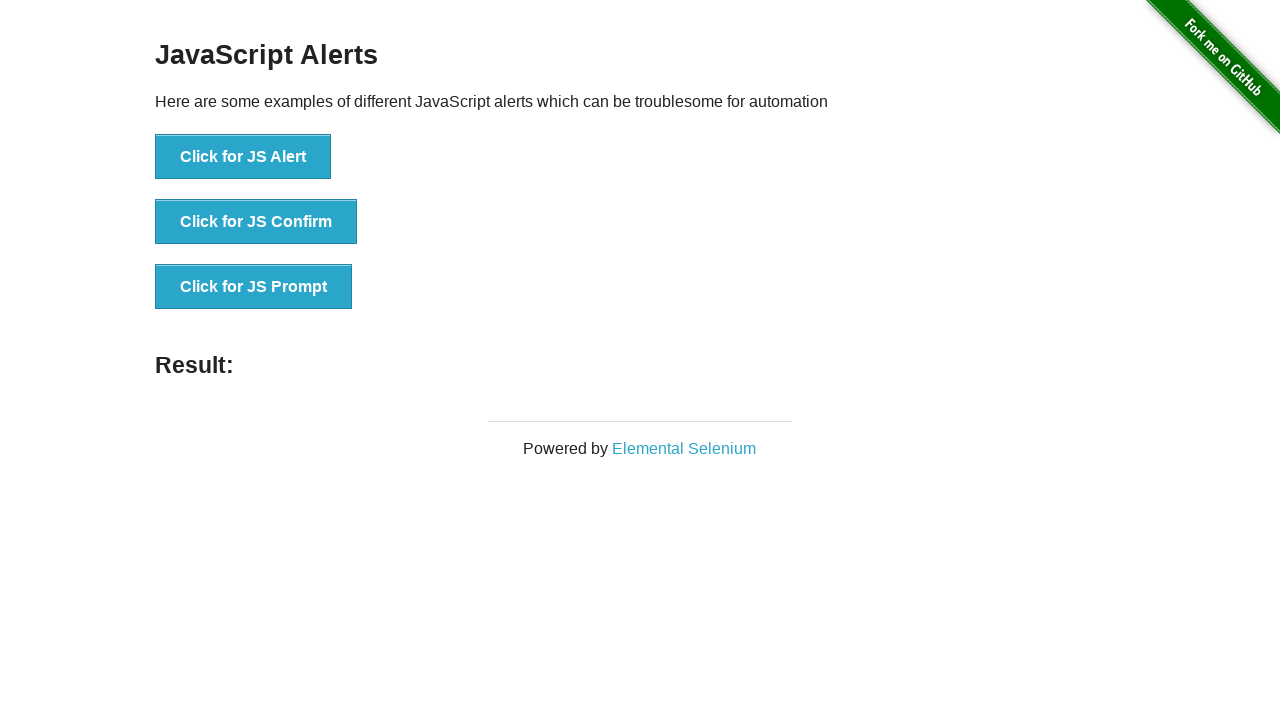

Clicked 'Click for JS Prompt' button to trigger prompt alert at (254, 287) on text=Click for JS Prompt
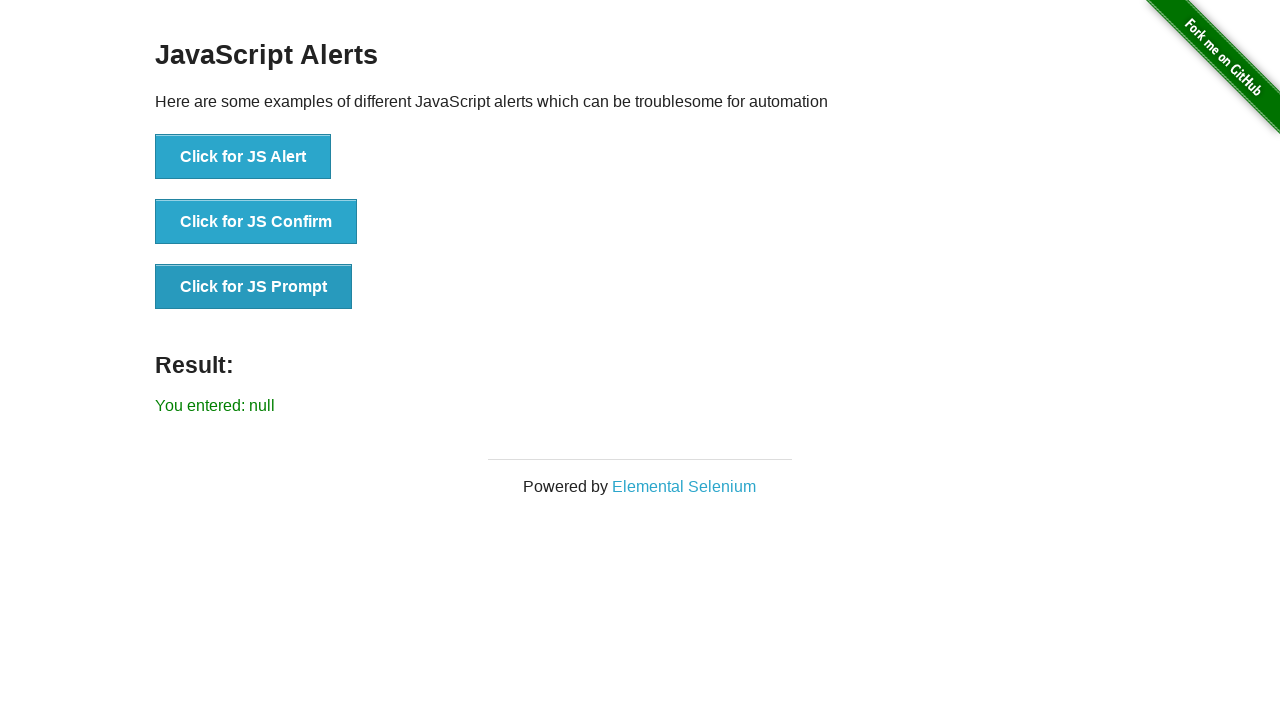

Waited for result element to appear after dismissing prompt
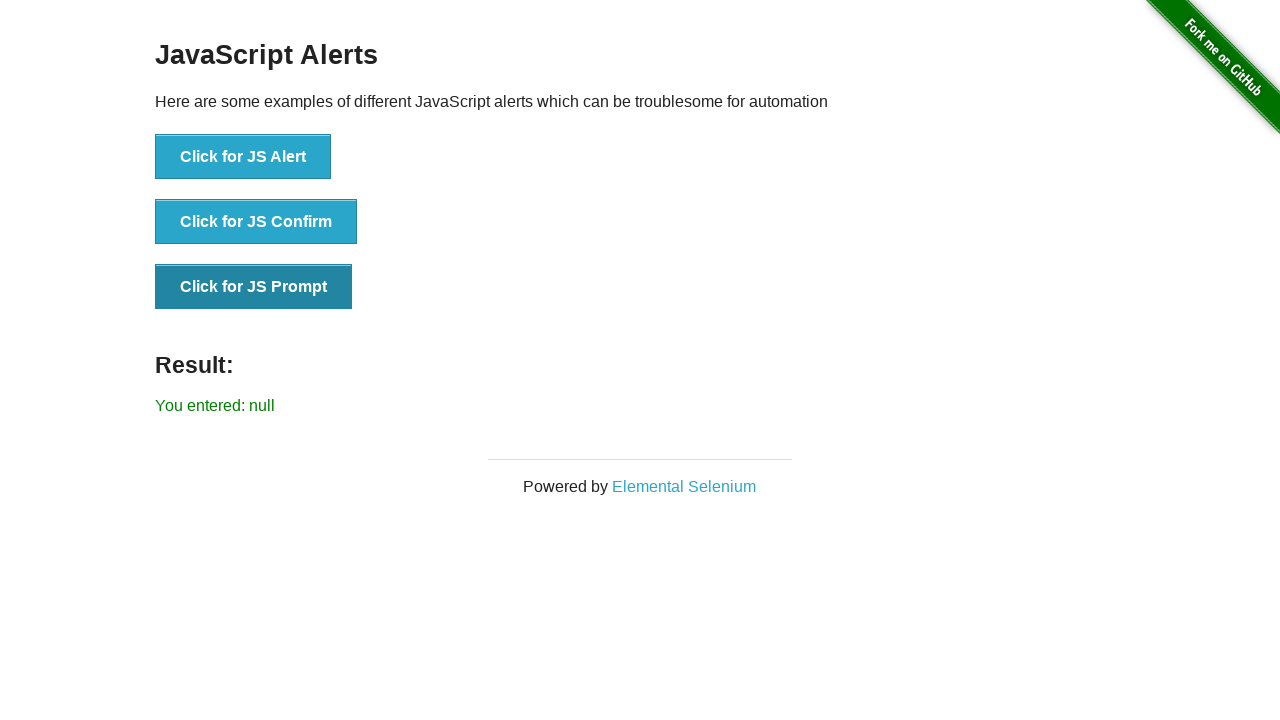

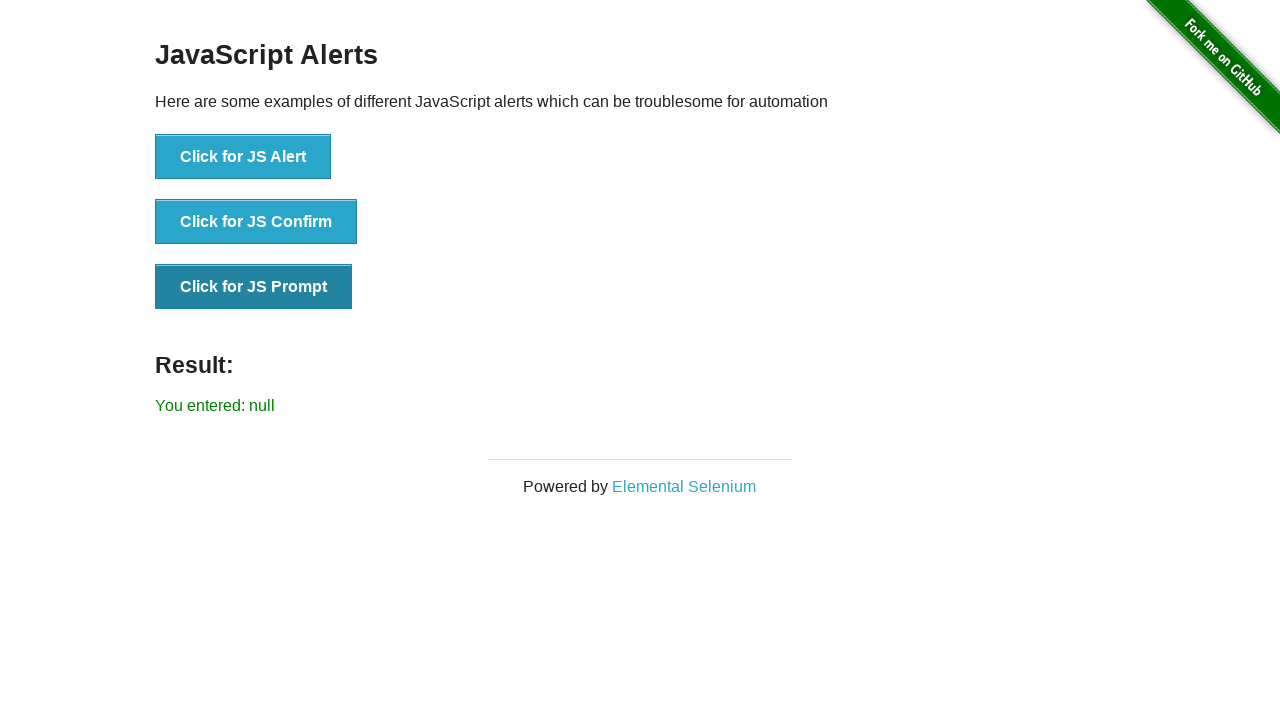